Tests job search page functionality by clicking load more buttons to load additional job listings, then scrolling to and clicking on individual job items to expand their details.

Starting URL: https://www.drushim.co.il/jobs/search/devops/?ssaen=1

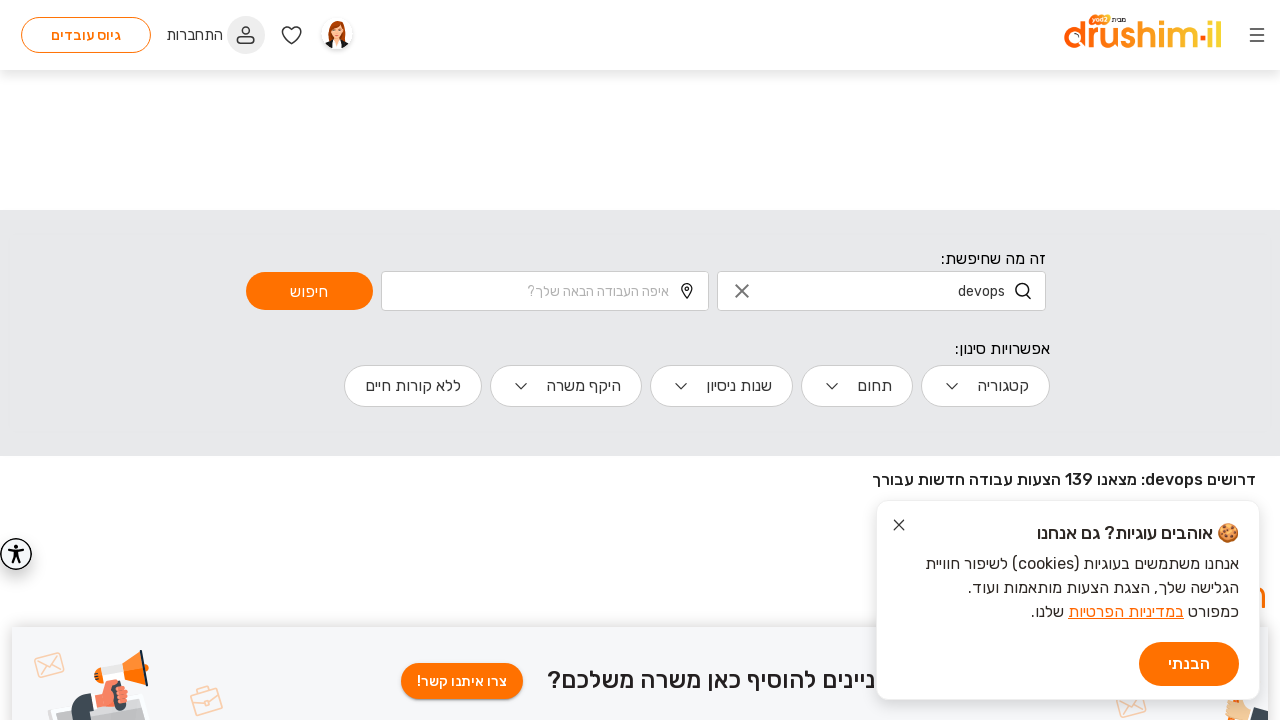

Waited for job listings to load on Drushim DevOps search page
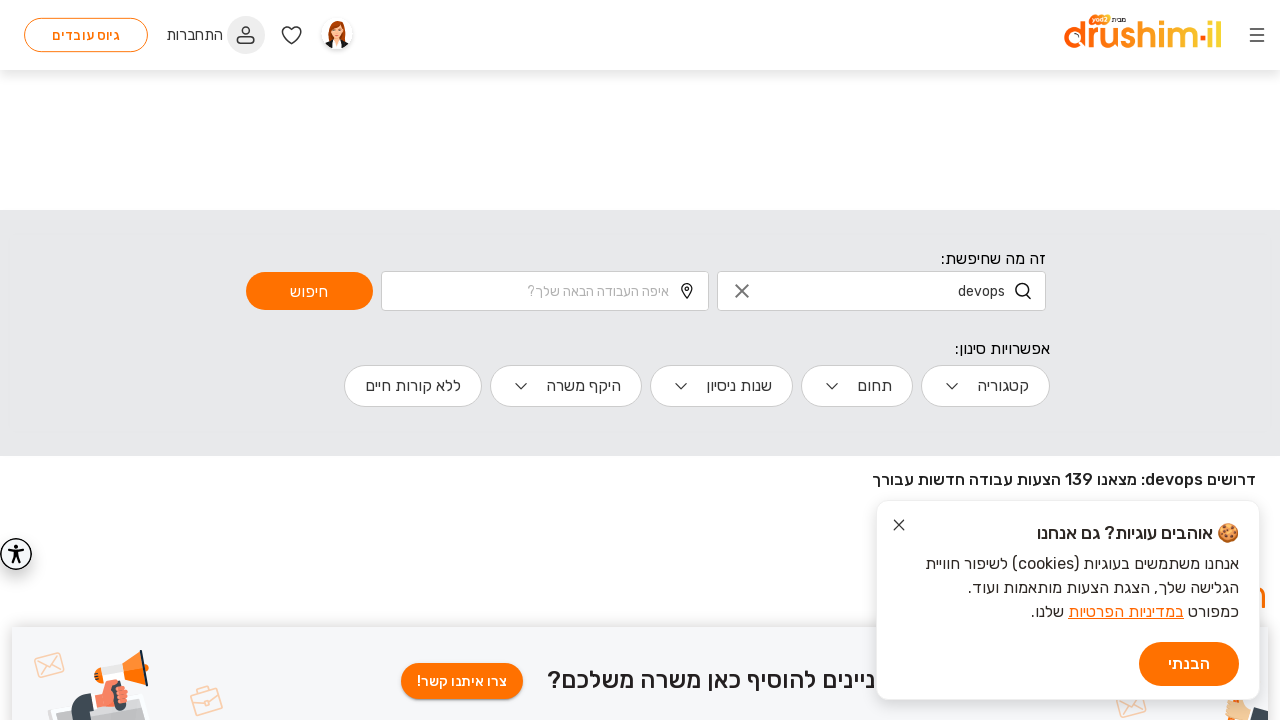

Clicked load more button (iteration 1/3) to load additional job listings at (932, 702) on .load_jobs_btn
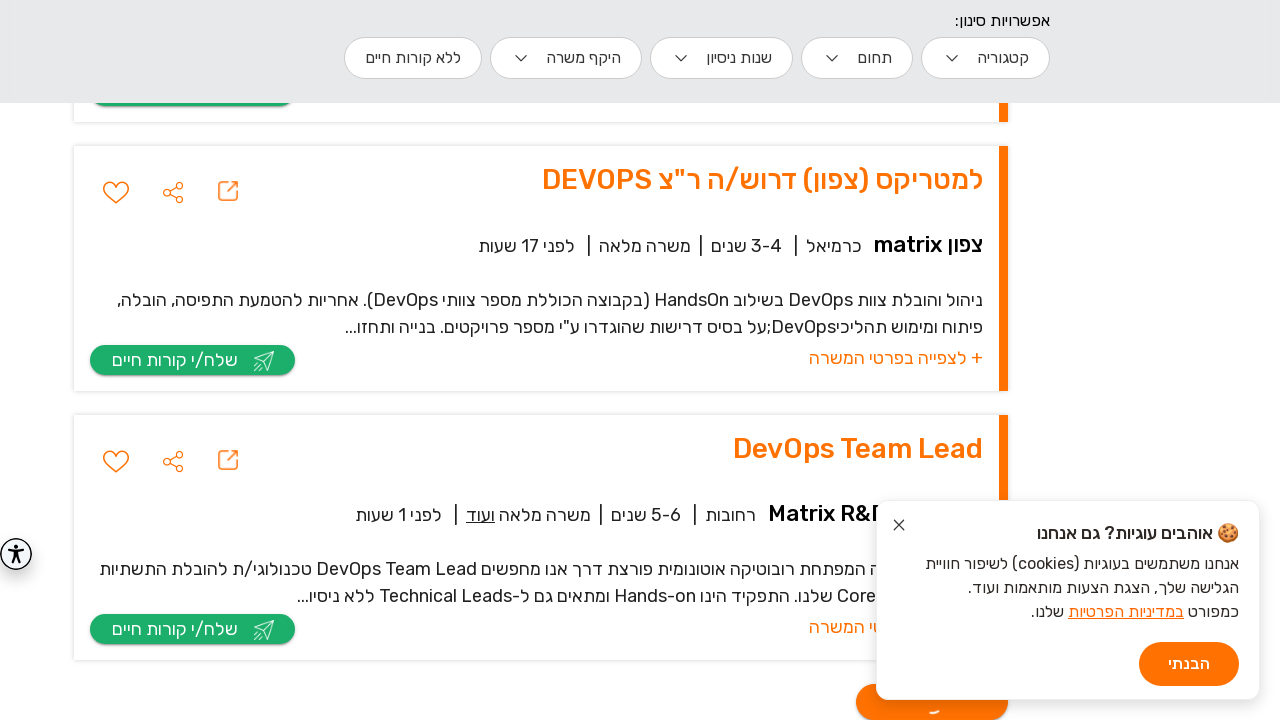

Waited 3 seconds for additional jobs to load
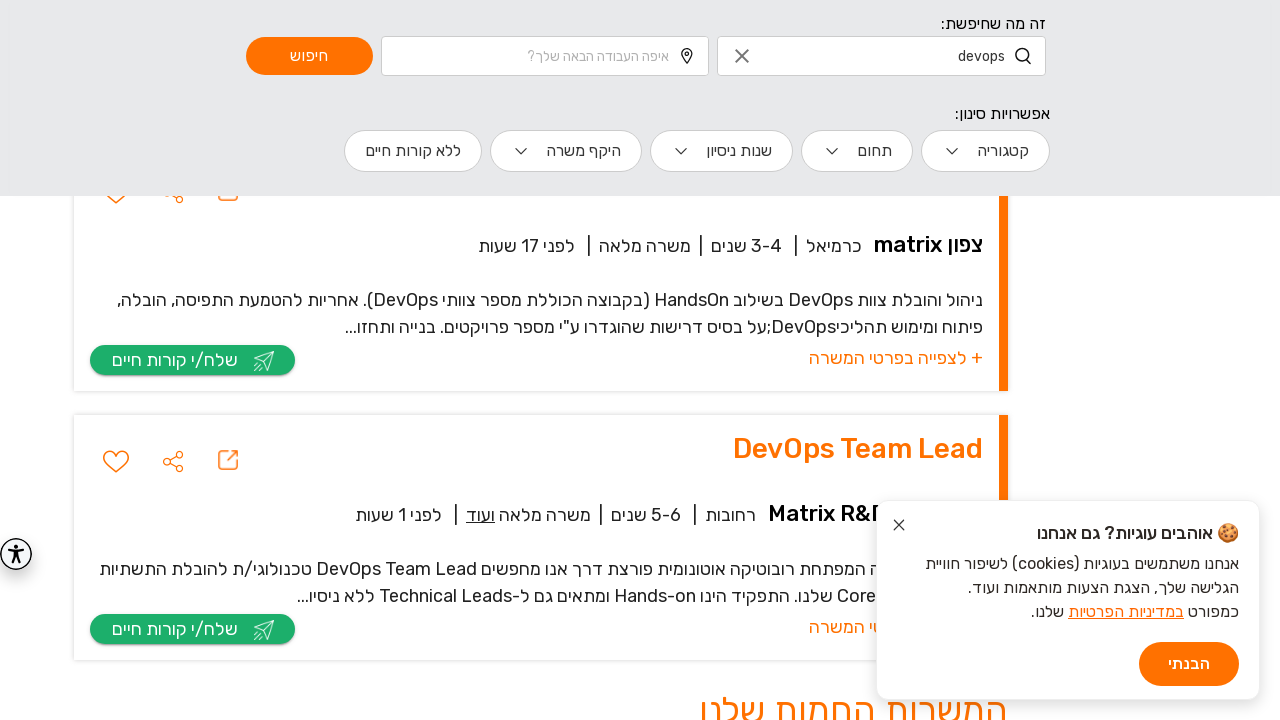

Clicked load more button (iteration 2/3) to load additional job listings at (932, 360) on .load_jobs_btn
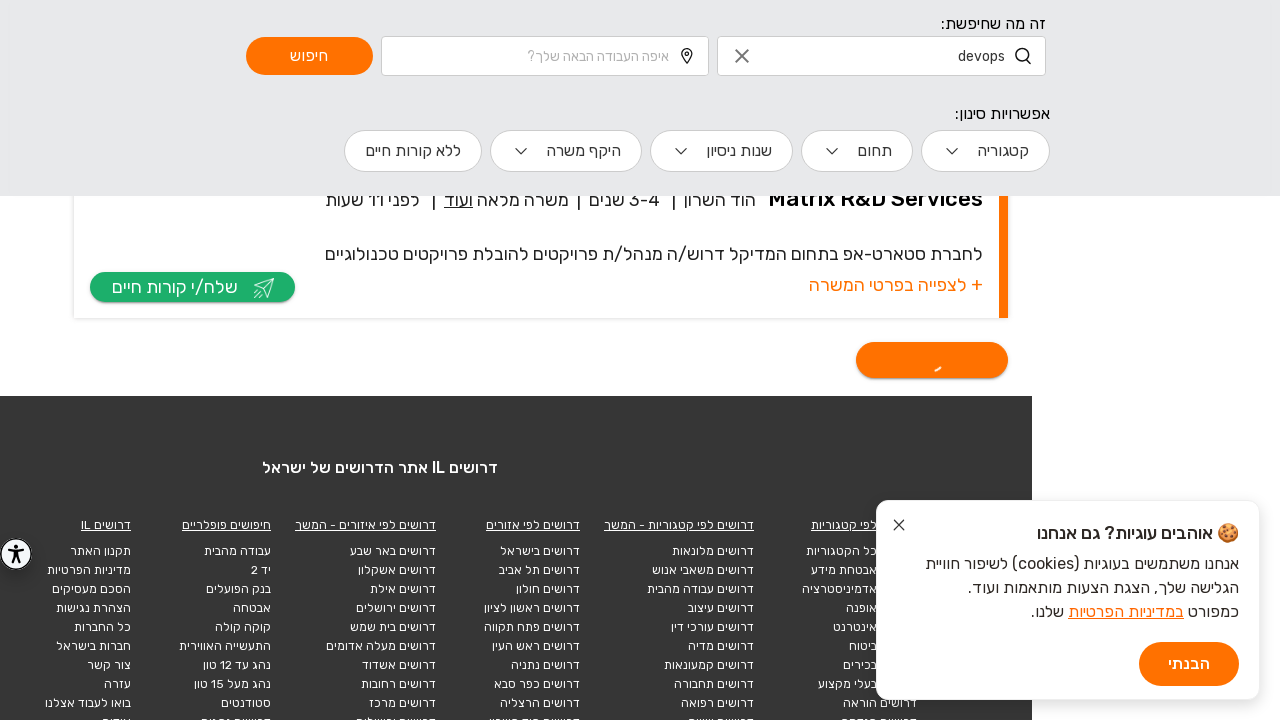

Waited 3 seconds for additional jobs to load
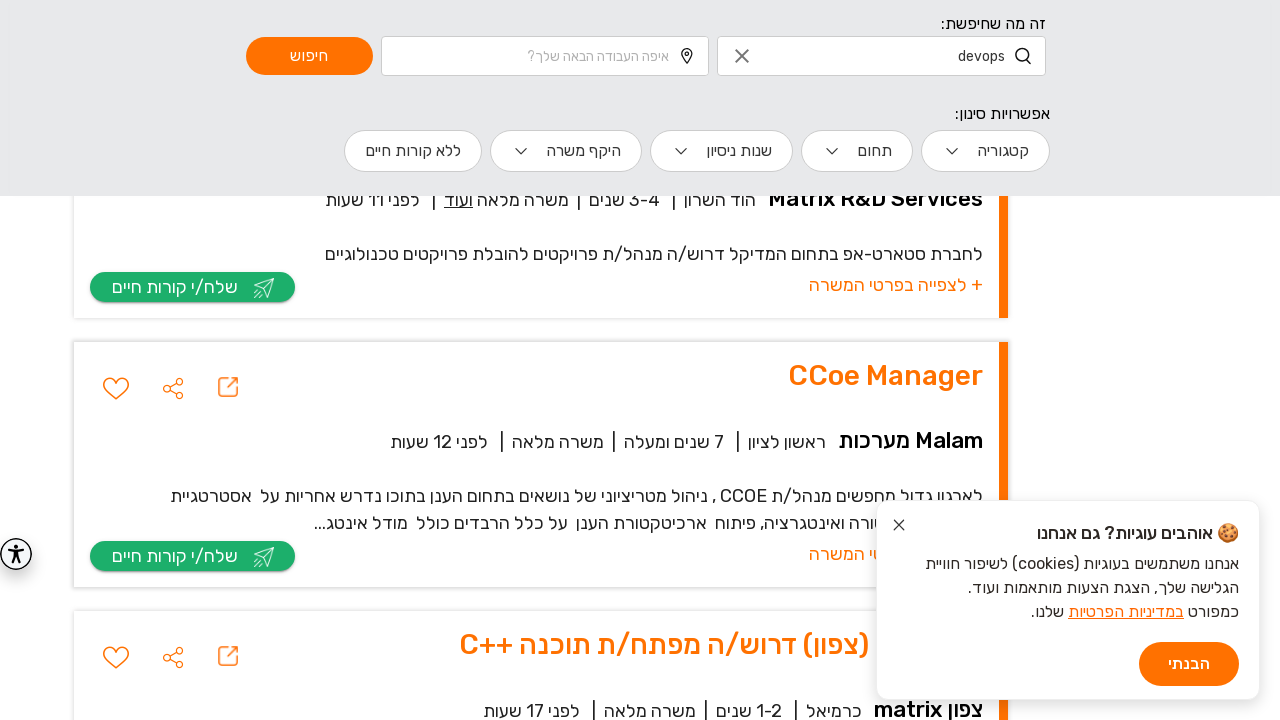

Clicked load more button (iteration 3/3) to load additional job listings at (932, 361) on .load_jobs_btn
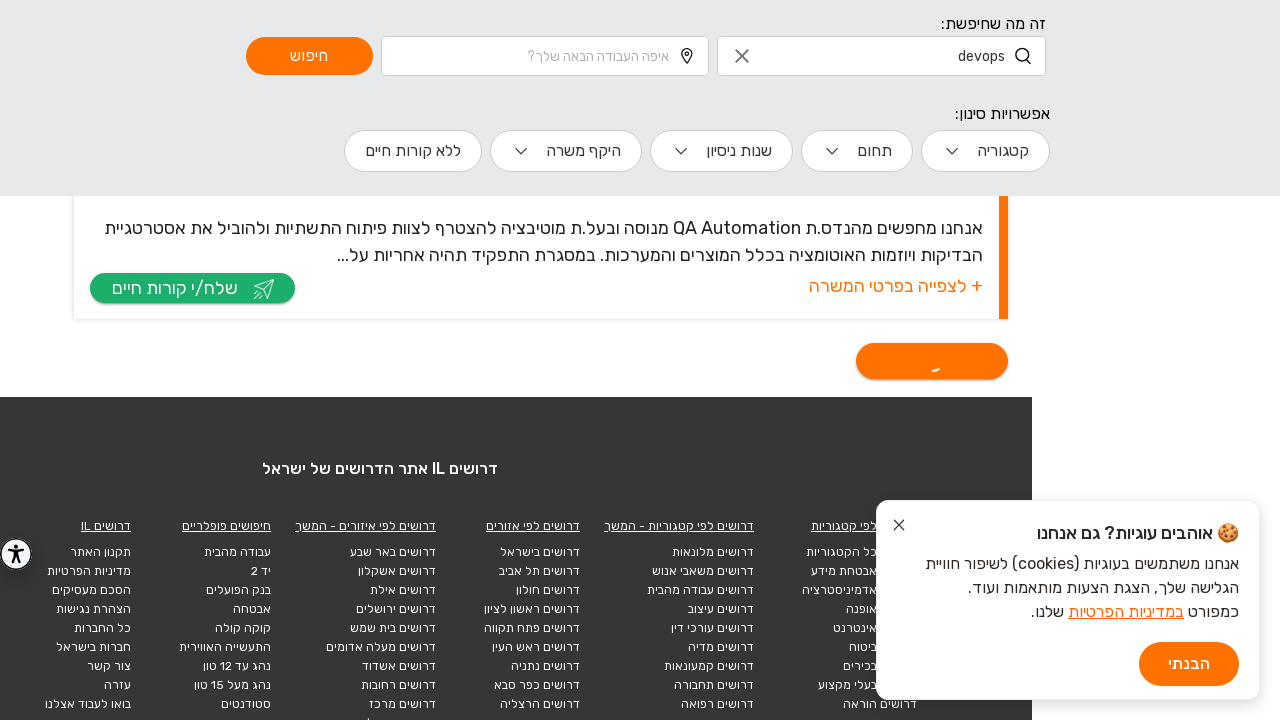

Waited 3 seconds for additional jobs to load
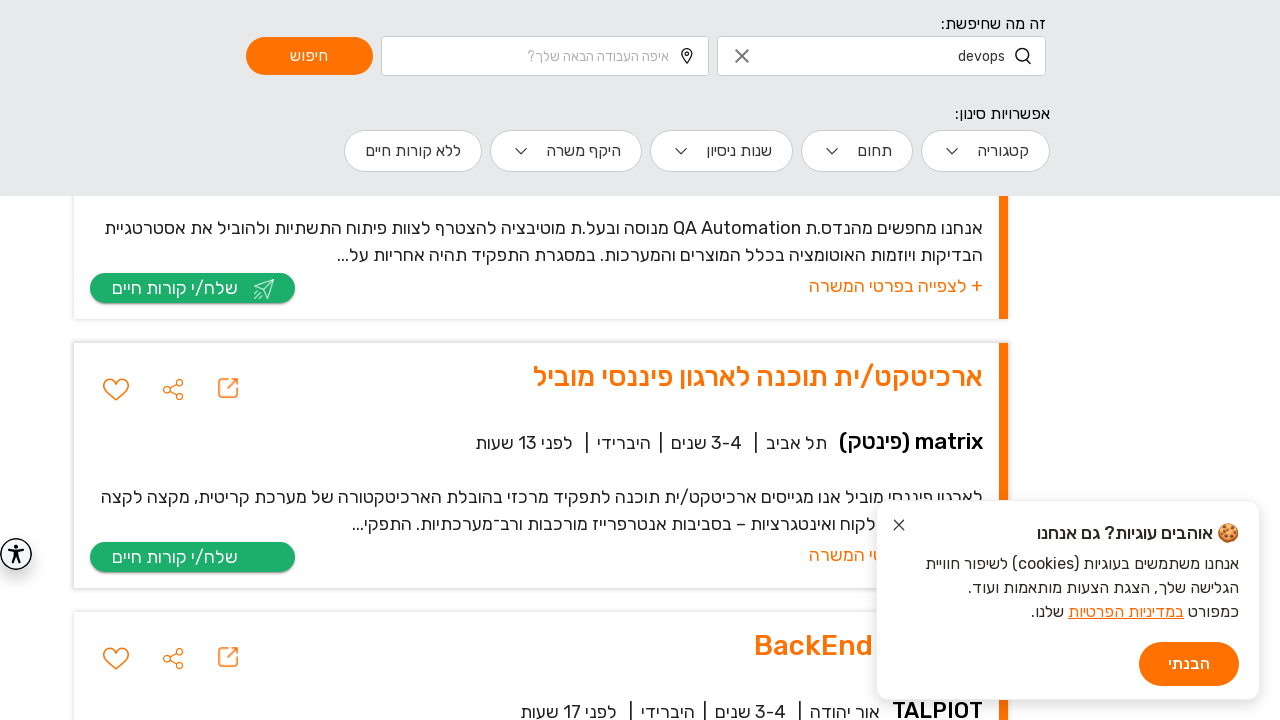

Scrolled job item 1 into view
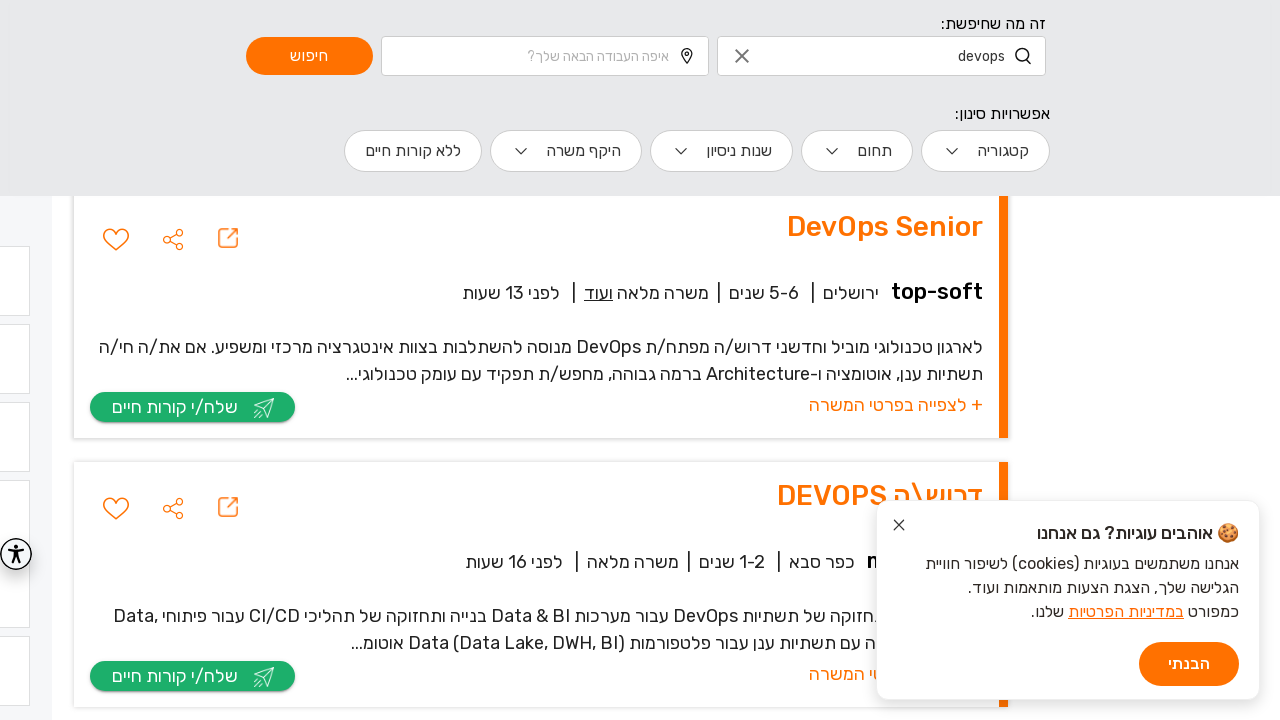

Waited 1.5 seconds for scroll to complete
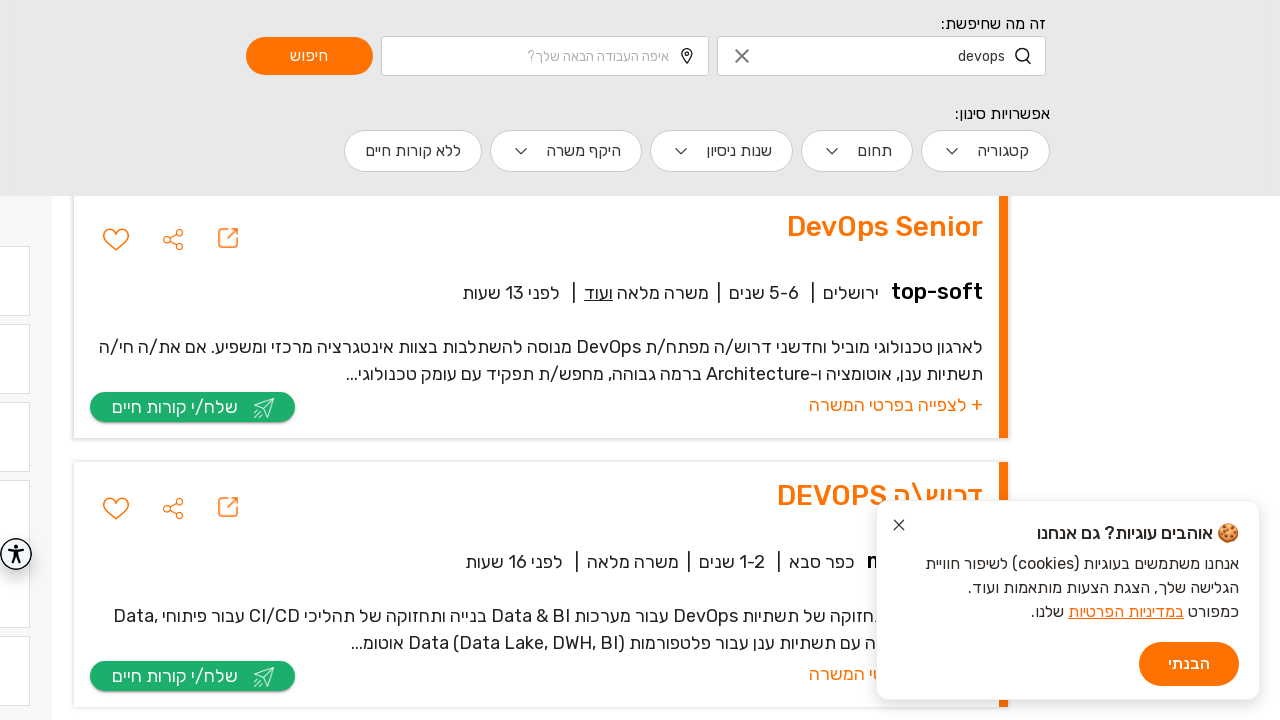

Clicked on job item 1 to expand job details at (536, 361) on p.display-18.view-on-submit.mb-0 >> nth=0
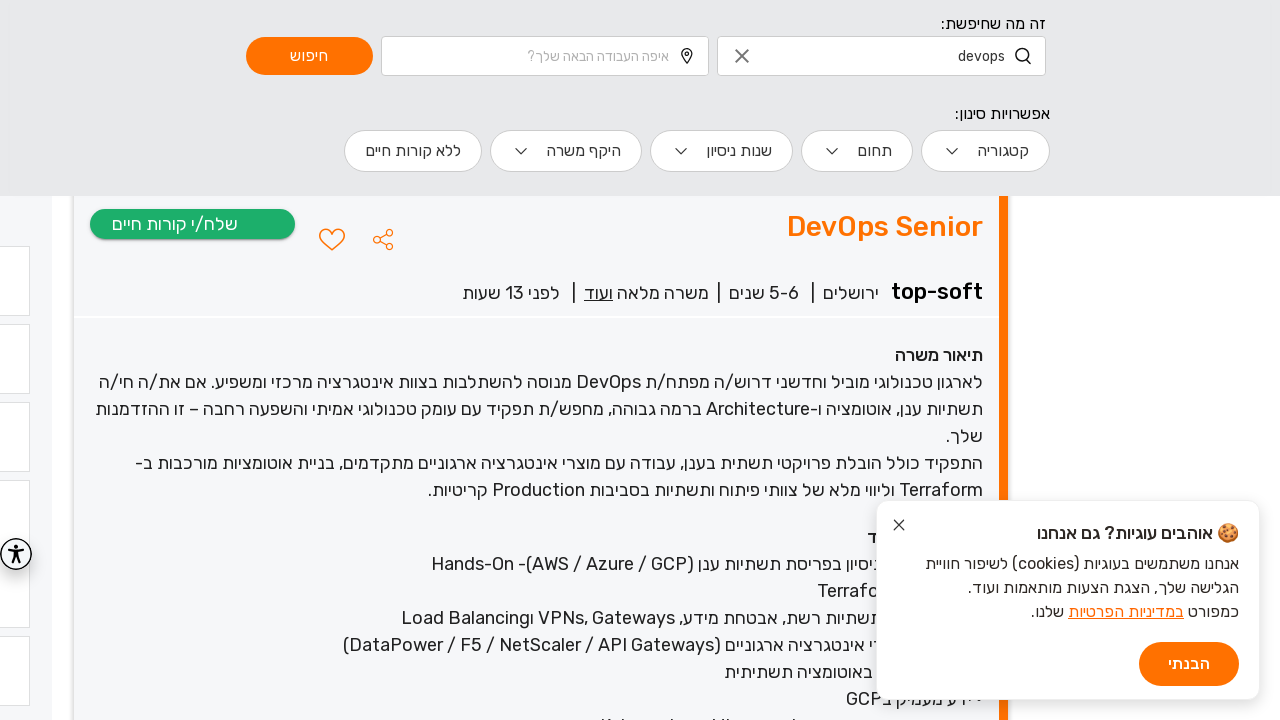

Waited 1.5 seconds for job details to expand
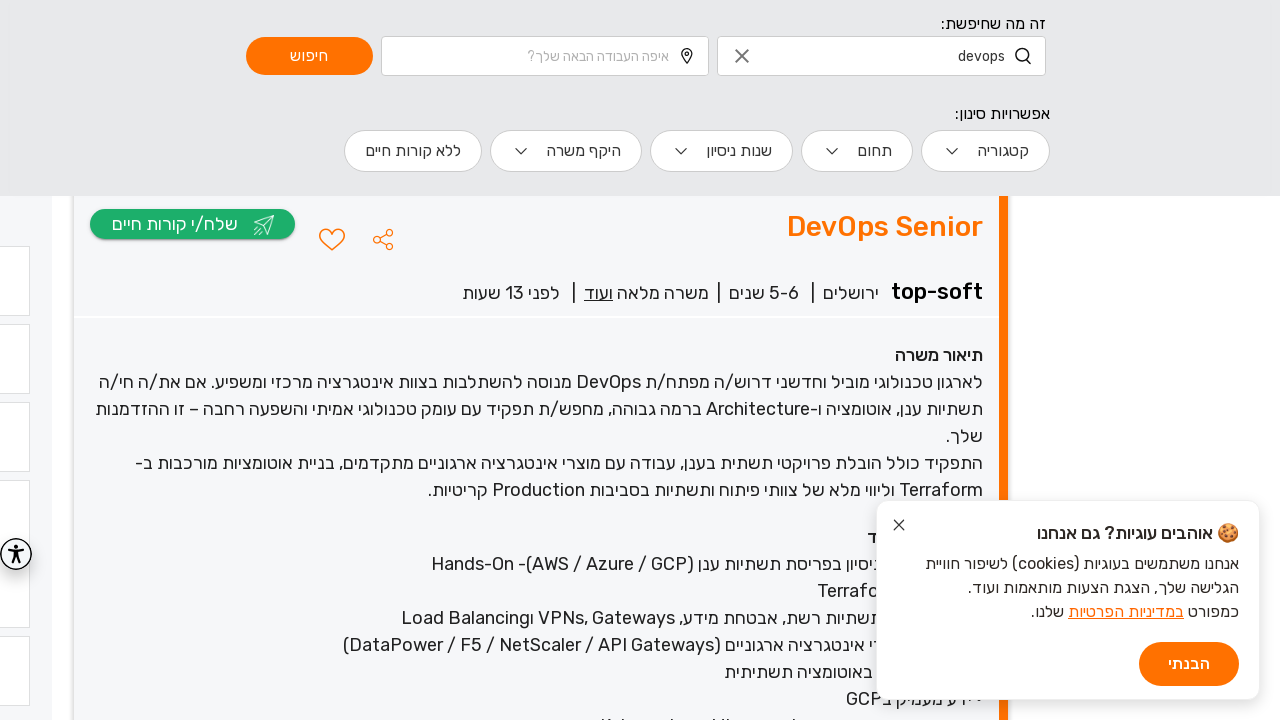

Scrolled job item 2 into view
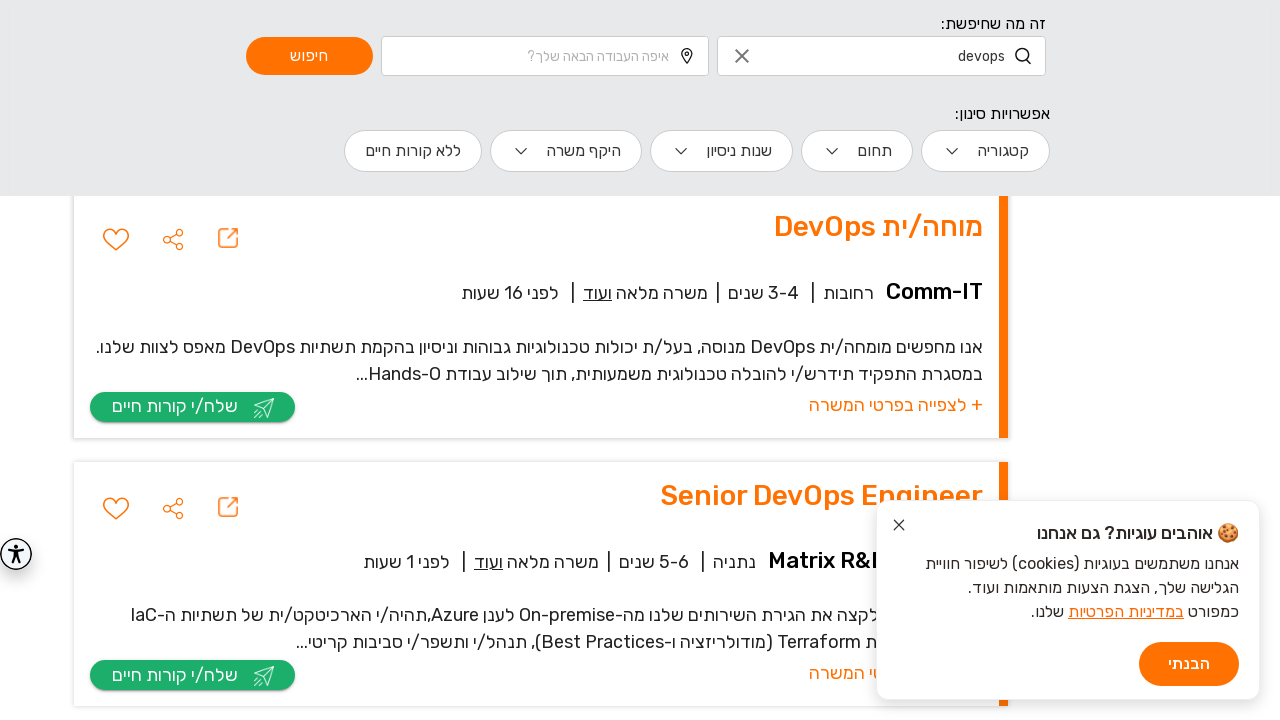

Waited 1.5 seconds for scroll to complete
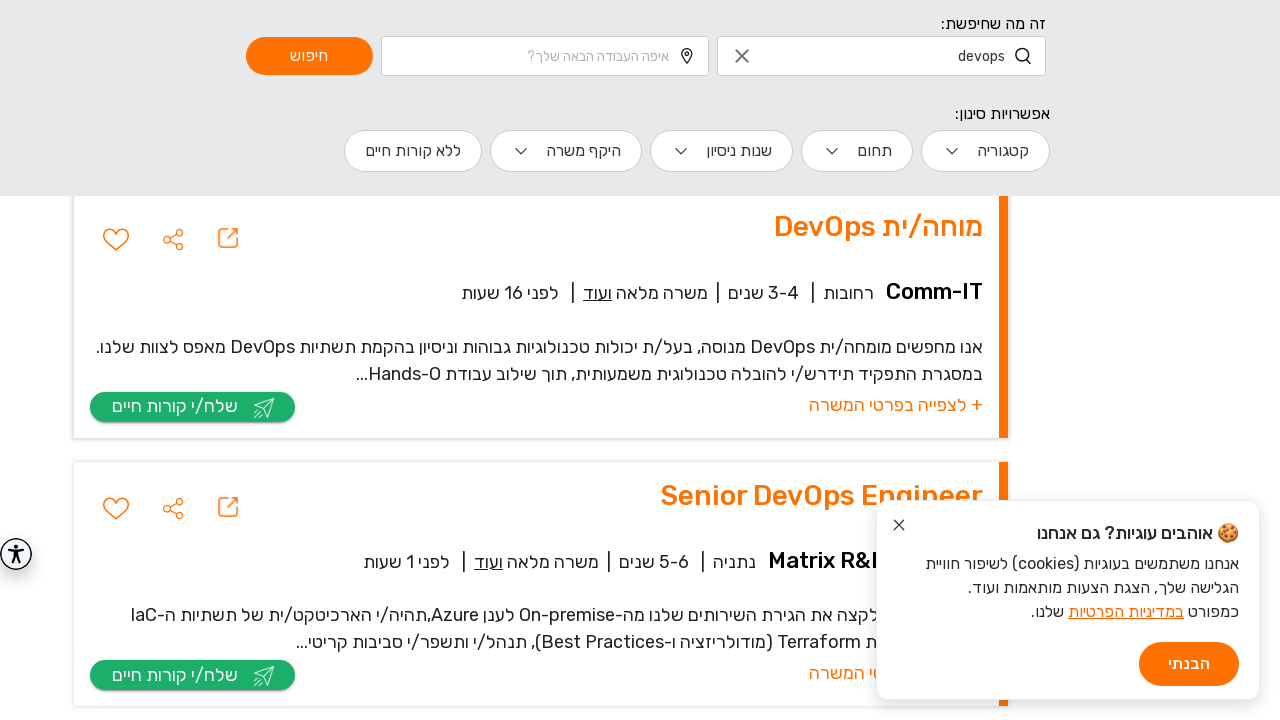

Clicked on job item 2 to expand job details at (536, 360) on p.display-18.view-on-submit.mb-0 >> nth=1
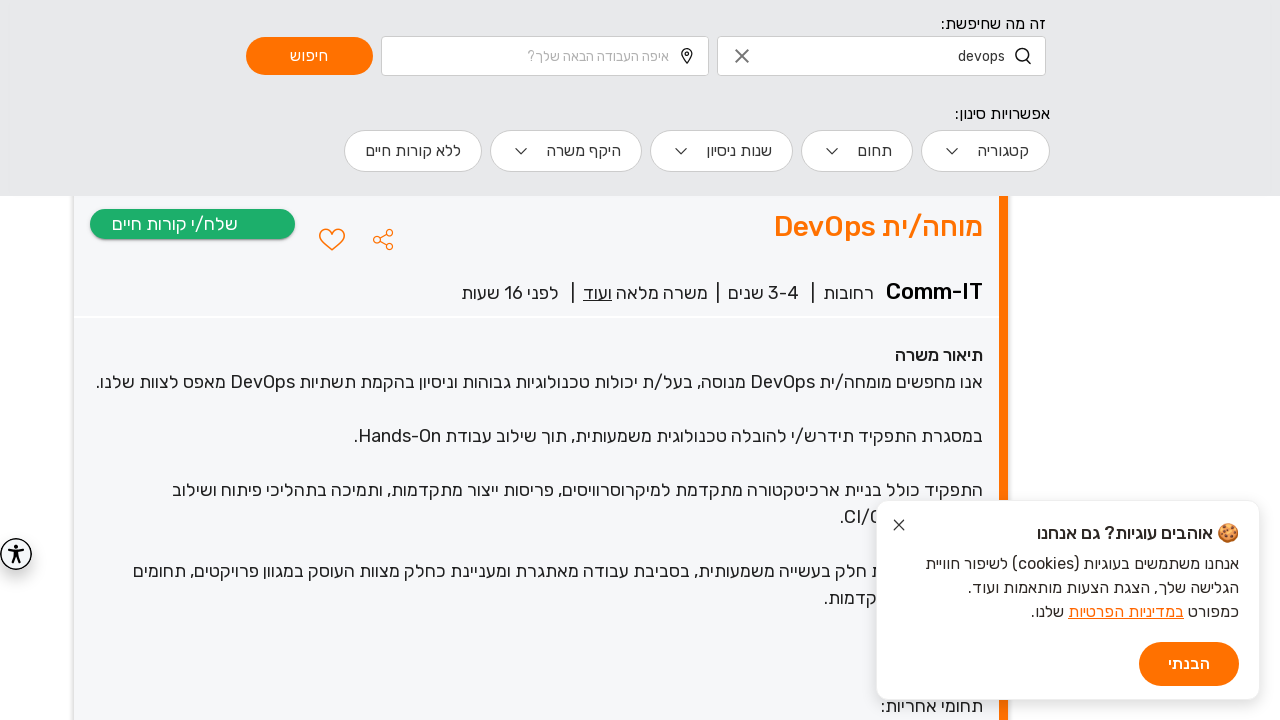

Waited 1.5 seconds for job details to expand
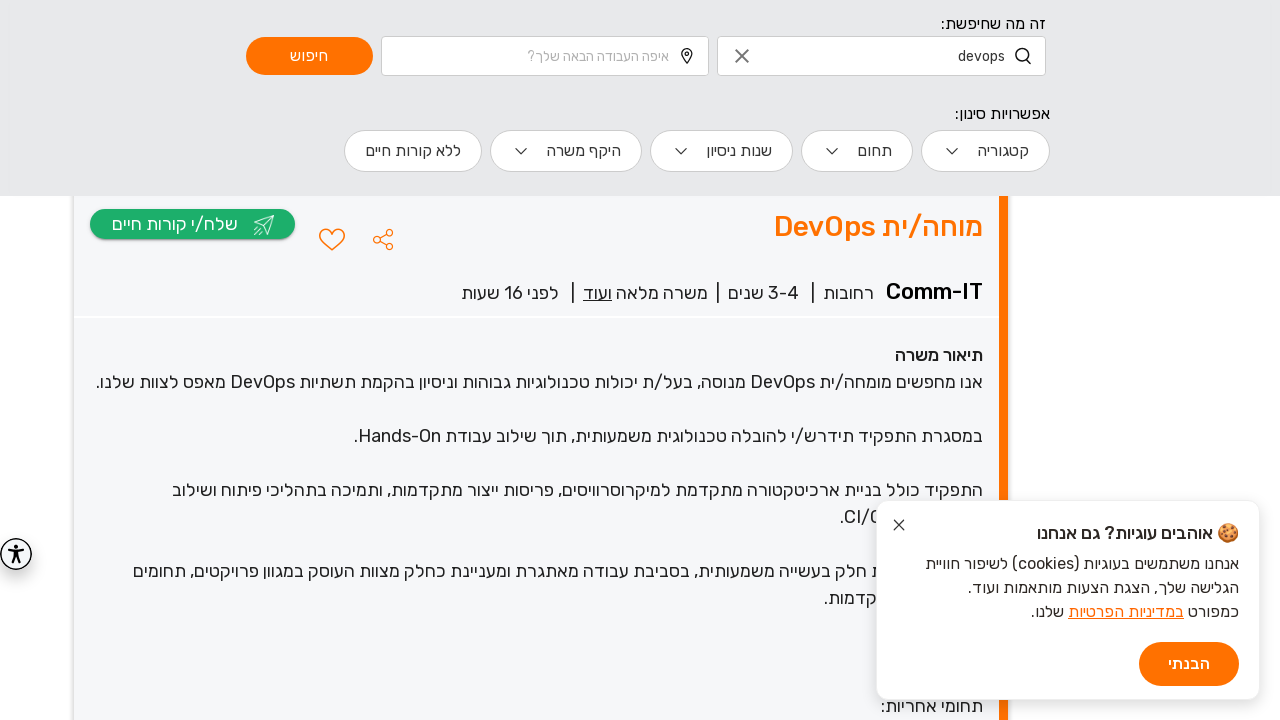

Scrolled job item 3 into view
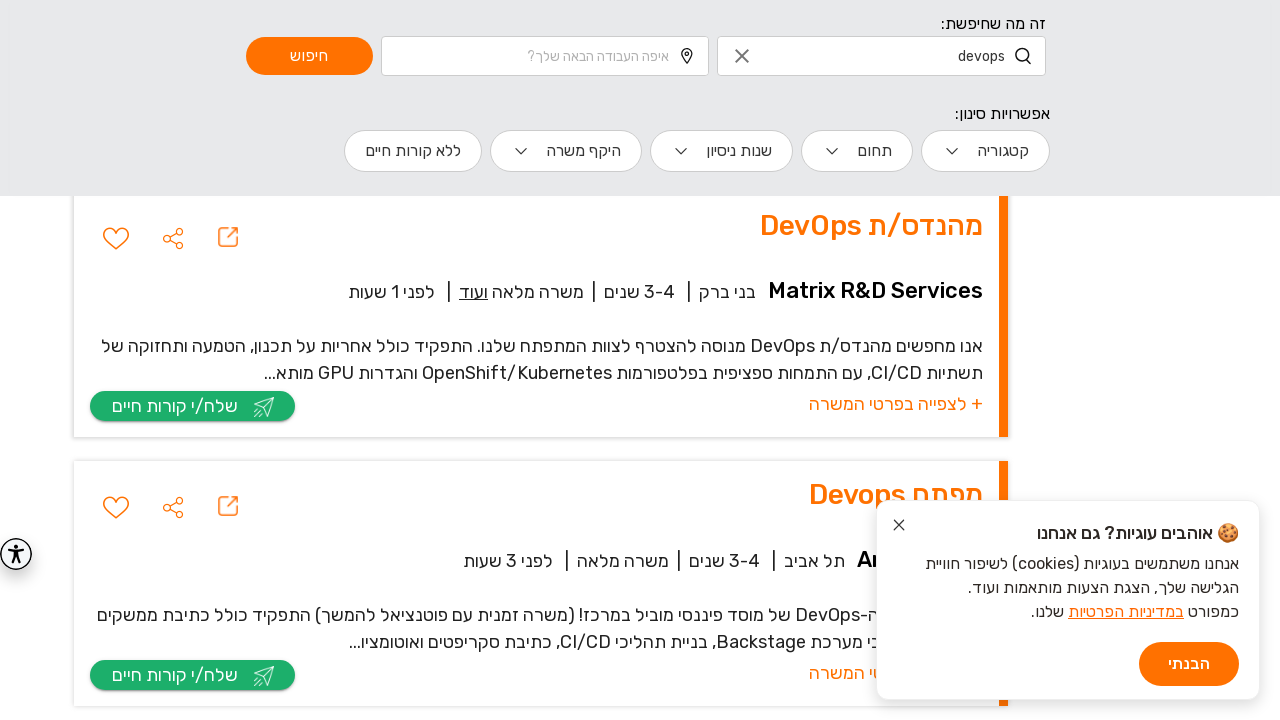

Waited 1.5 seconds for scroll to complete
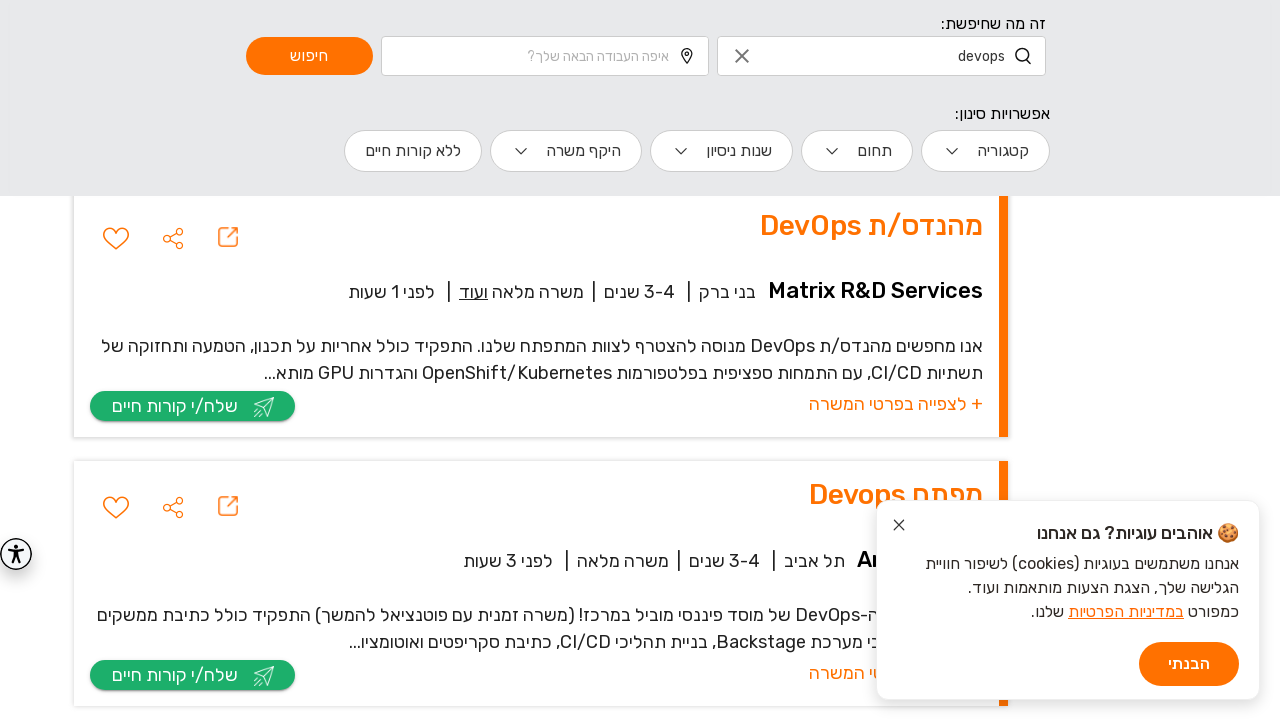

Clicked on job item 3 to expand job details at (536, 360) on p.display-18.view-on-submit.mb-0 >> nth=2
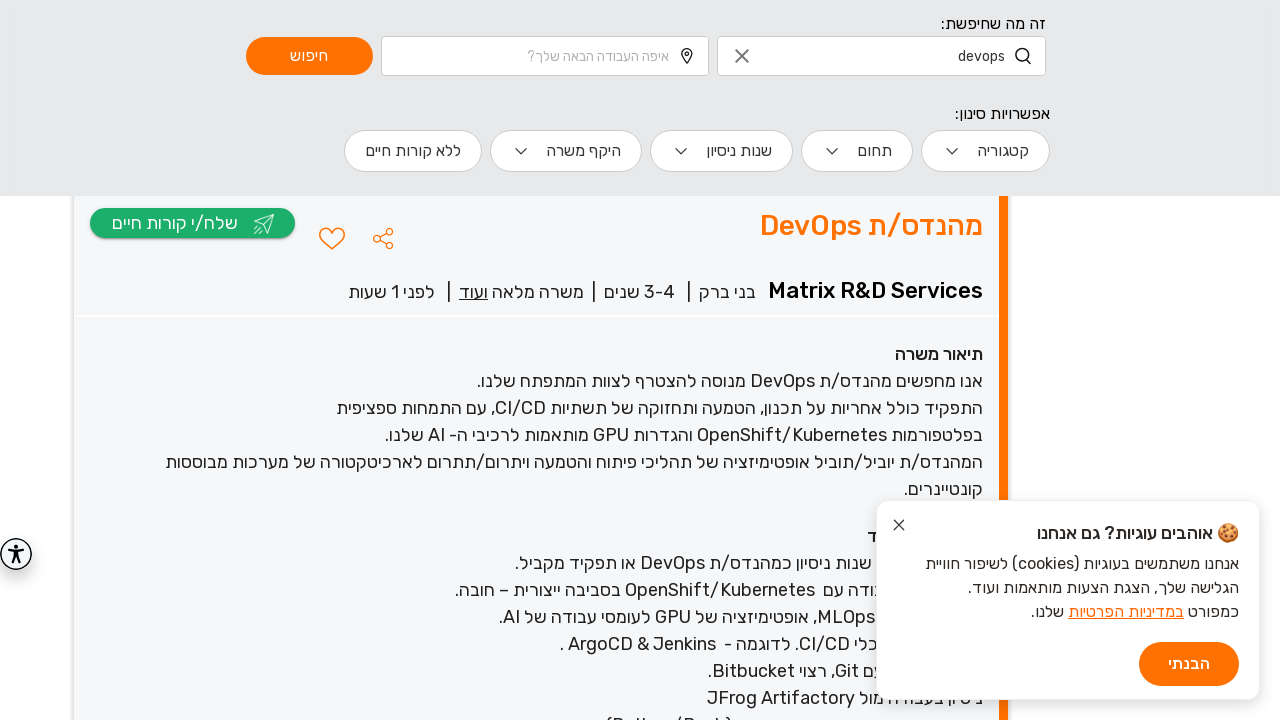

Waited 1.5 seconds for job details to expand
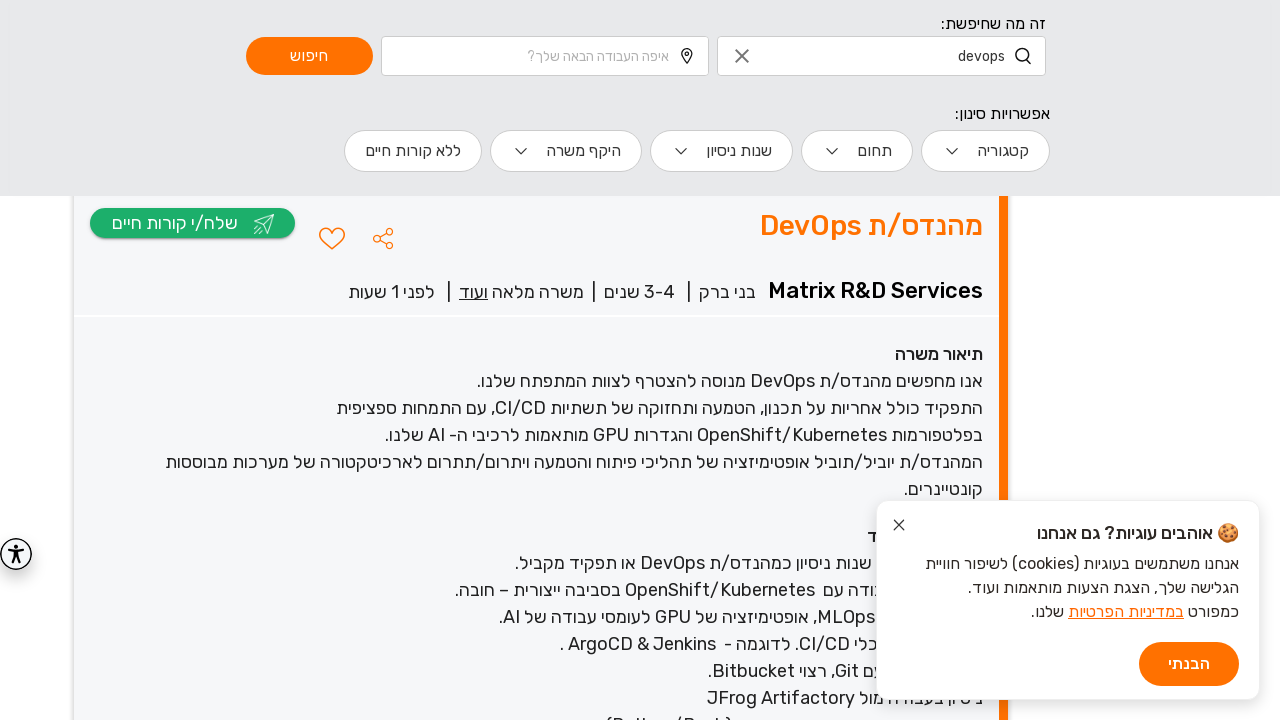

Verified that job details container is displayed
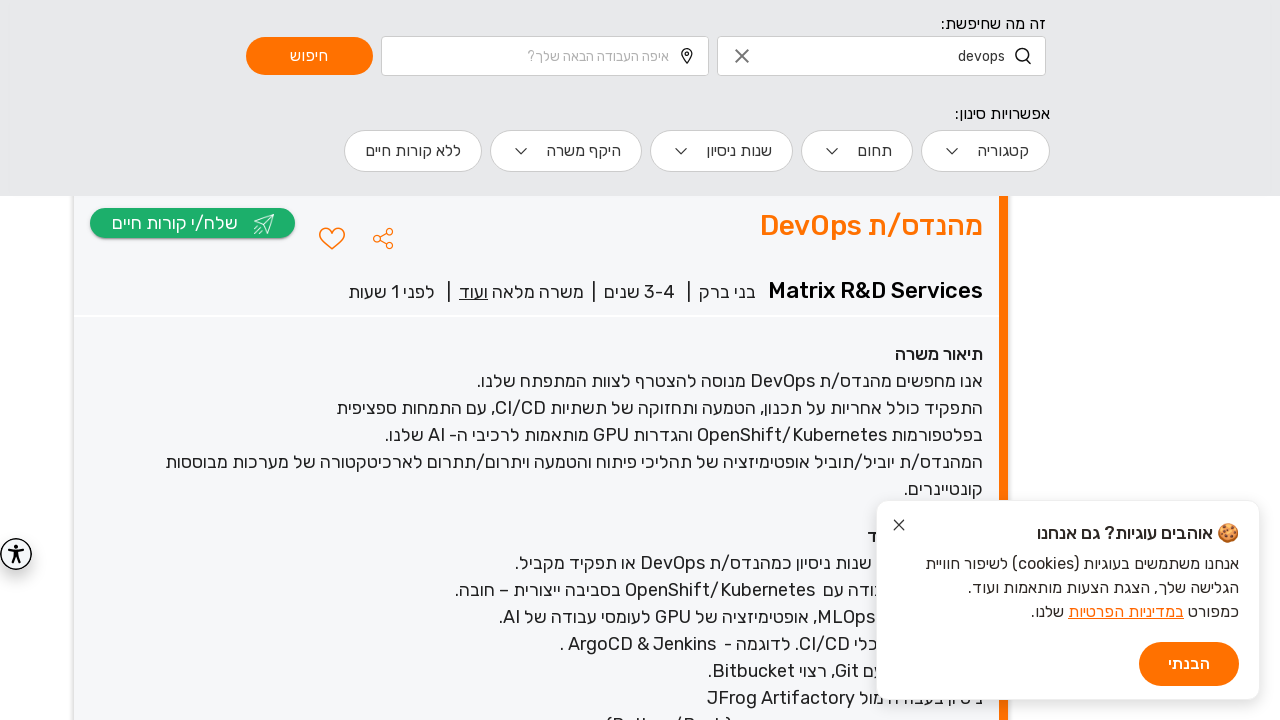

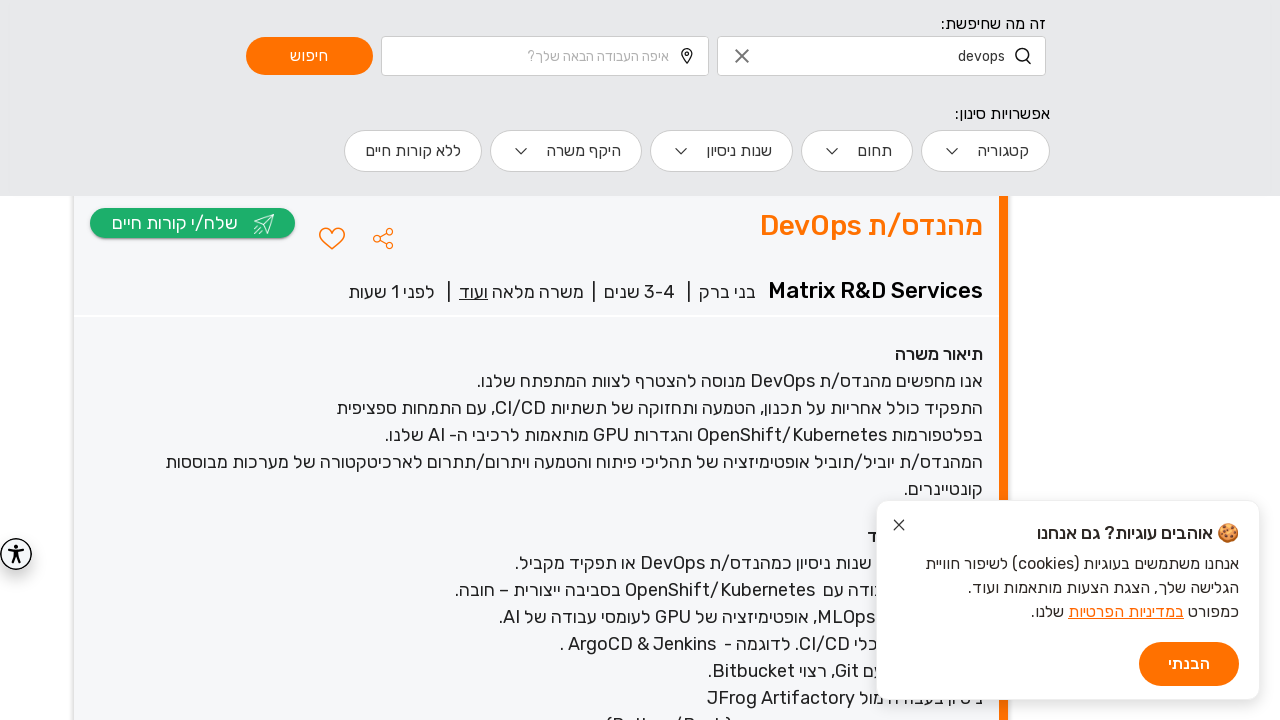